Tests checkbox functionality by verifying initial state, clicking the checkbox, and confirming it becomes selected on a flight booking practice page.

Starting URL: https://rahulshettyacademy.com/dropdownsPractise/

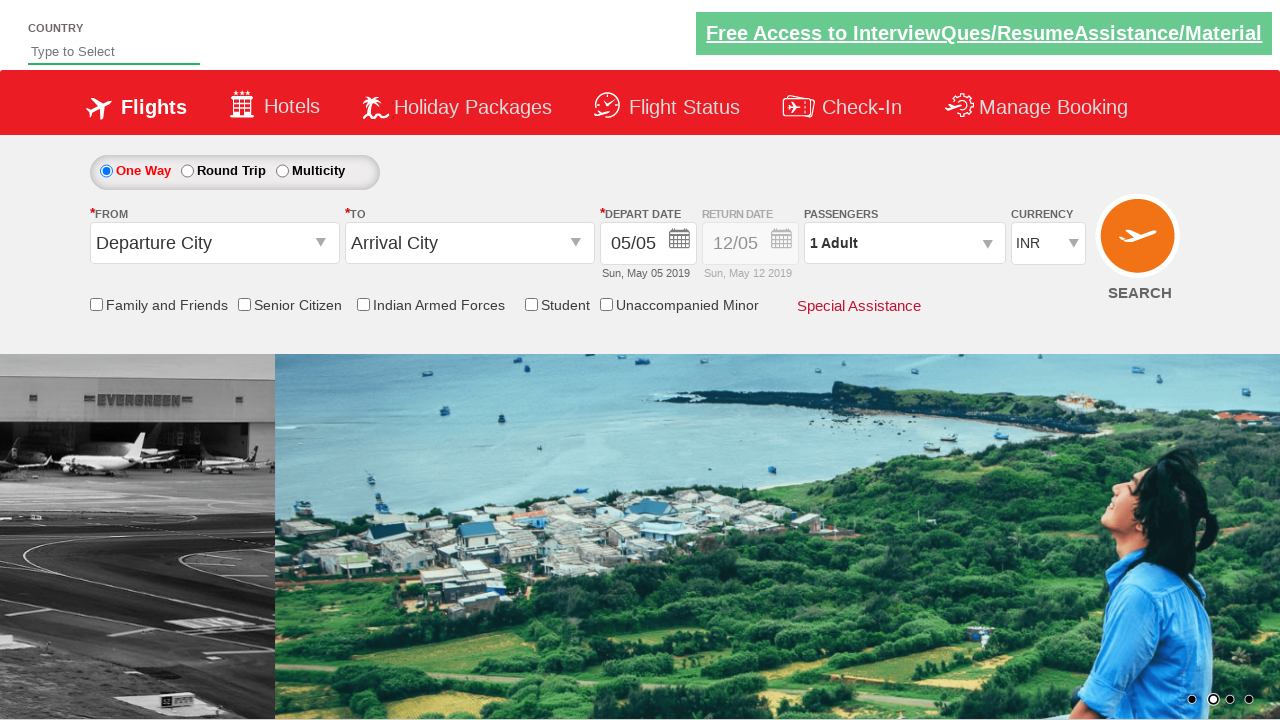

Located checkbox element for friends and family
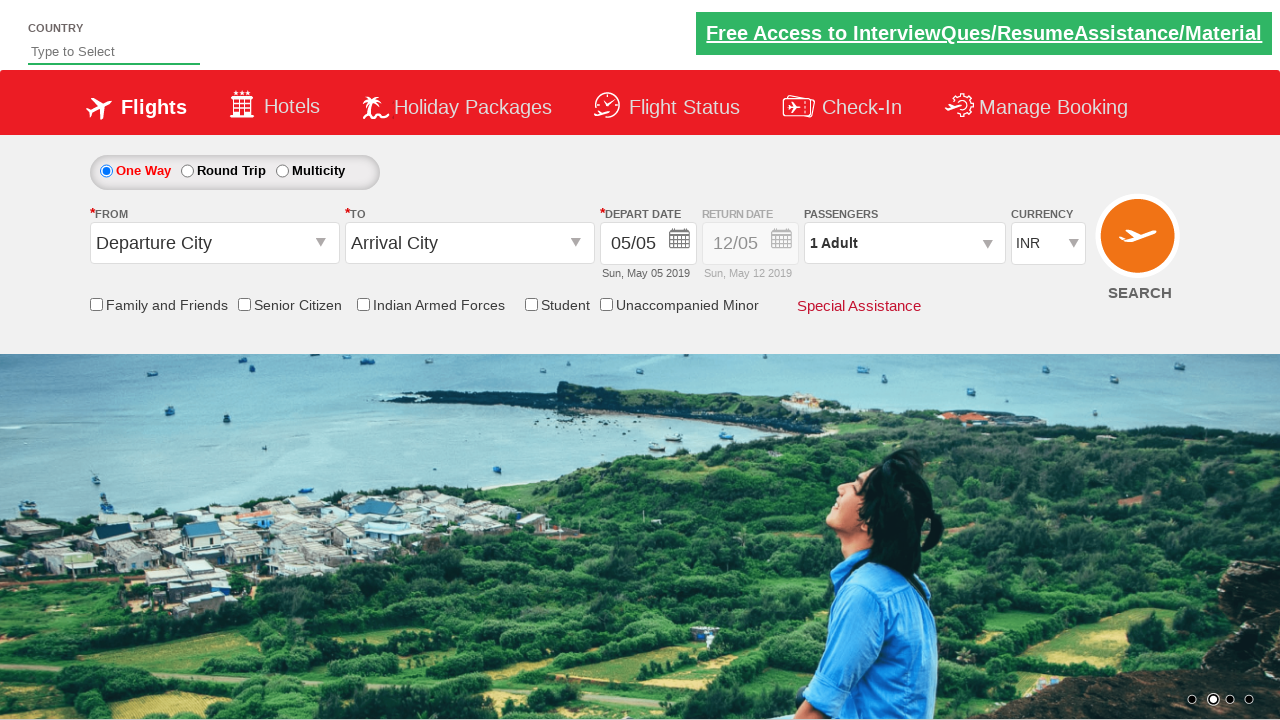

Verified checkbox is not selected initially
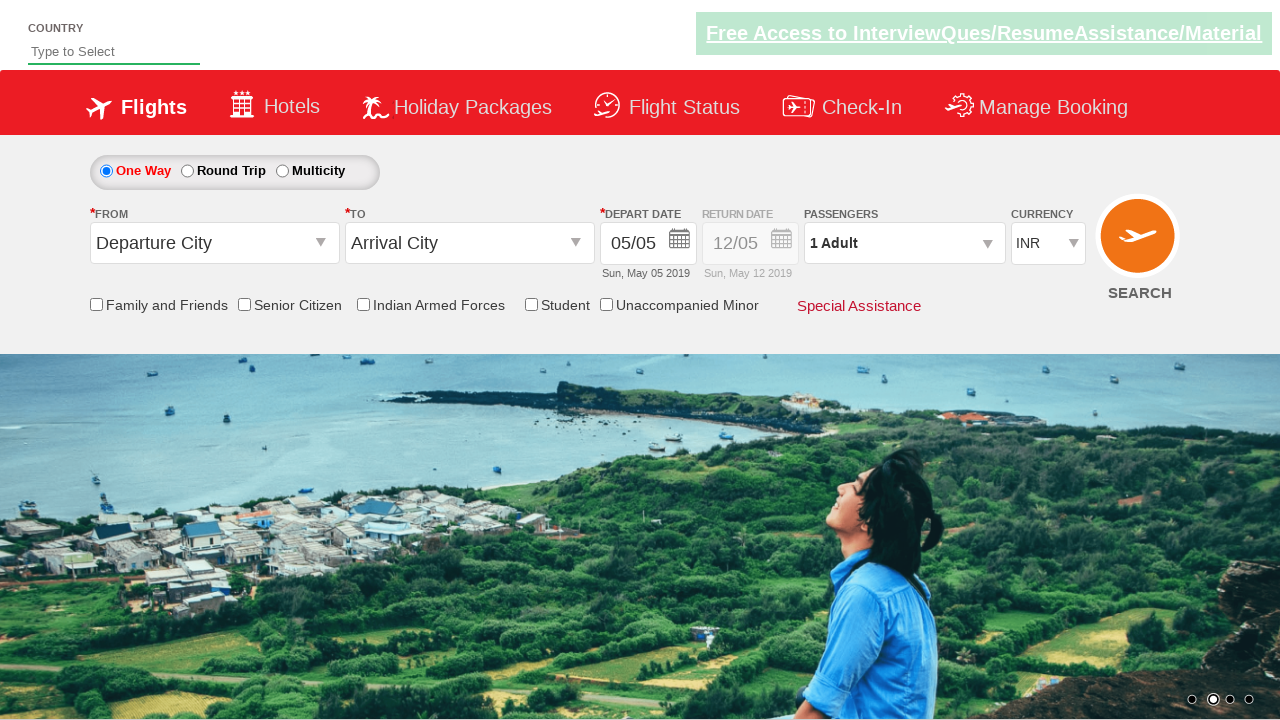

Clicked the checkbox to select it at (96, 304) on input[name='ctl00$mainContent$chk_friendsandfamily']
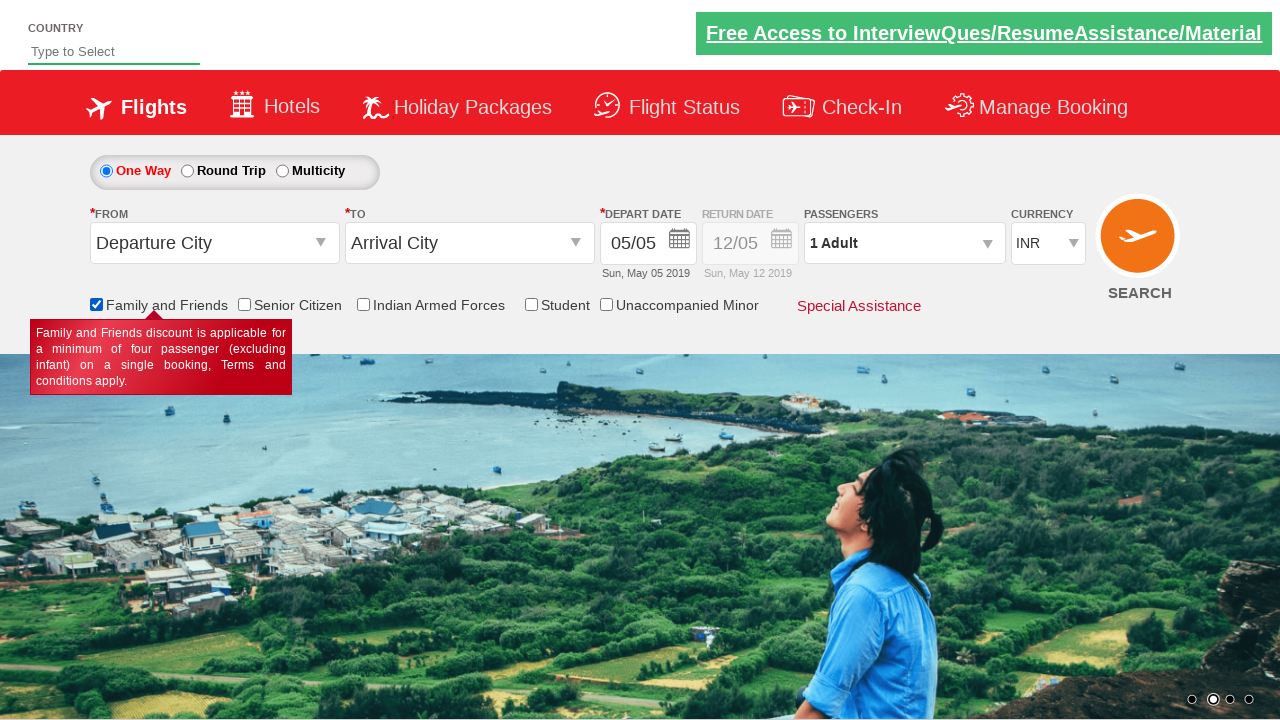

Verified checkbox is now selected after clicking
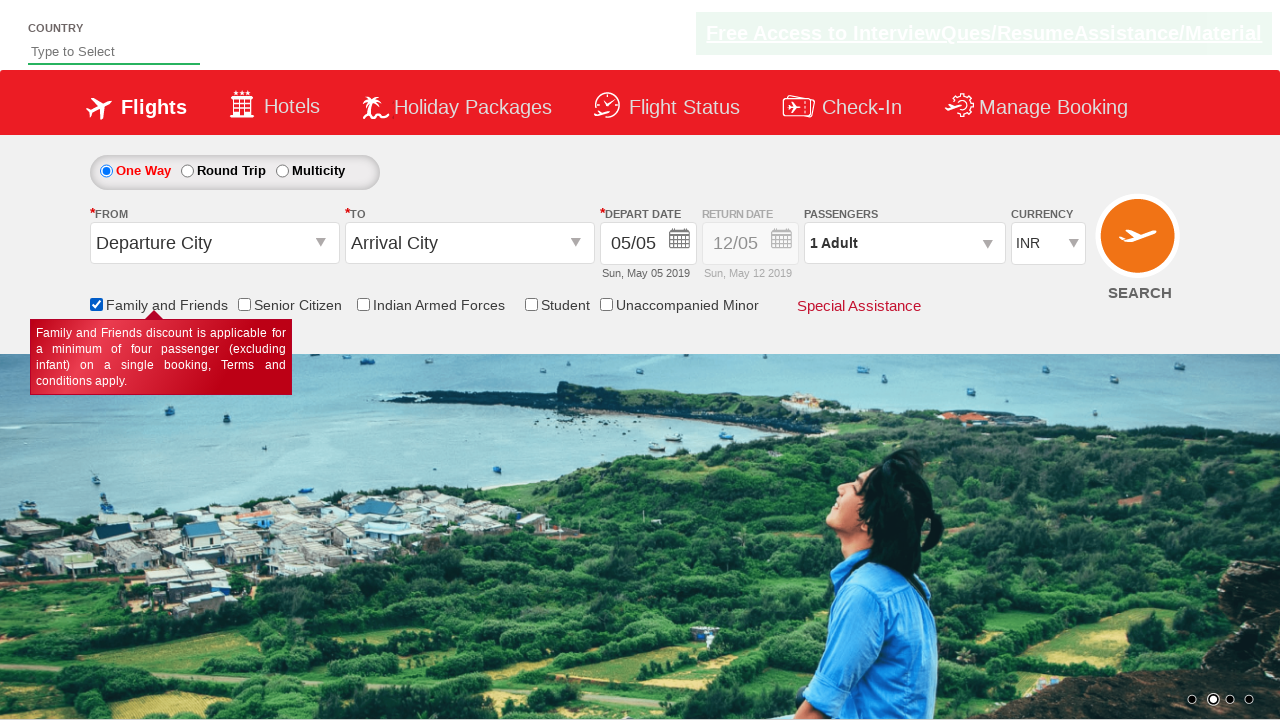

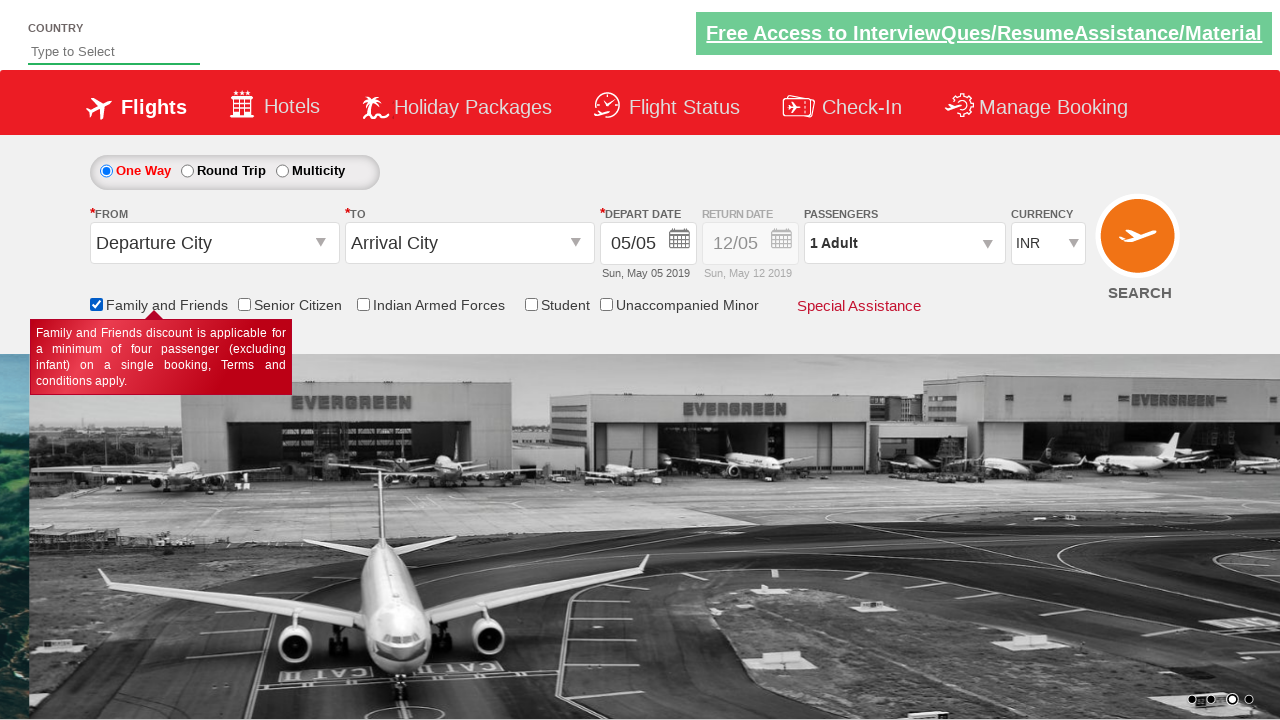